Navigates to the Selenium downloads page and clicks on a version download link to initiate a file download.

Starting URL: https://www.selenium.dev/downloads/

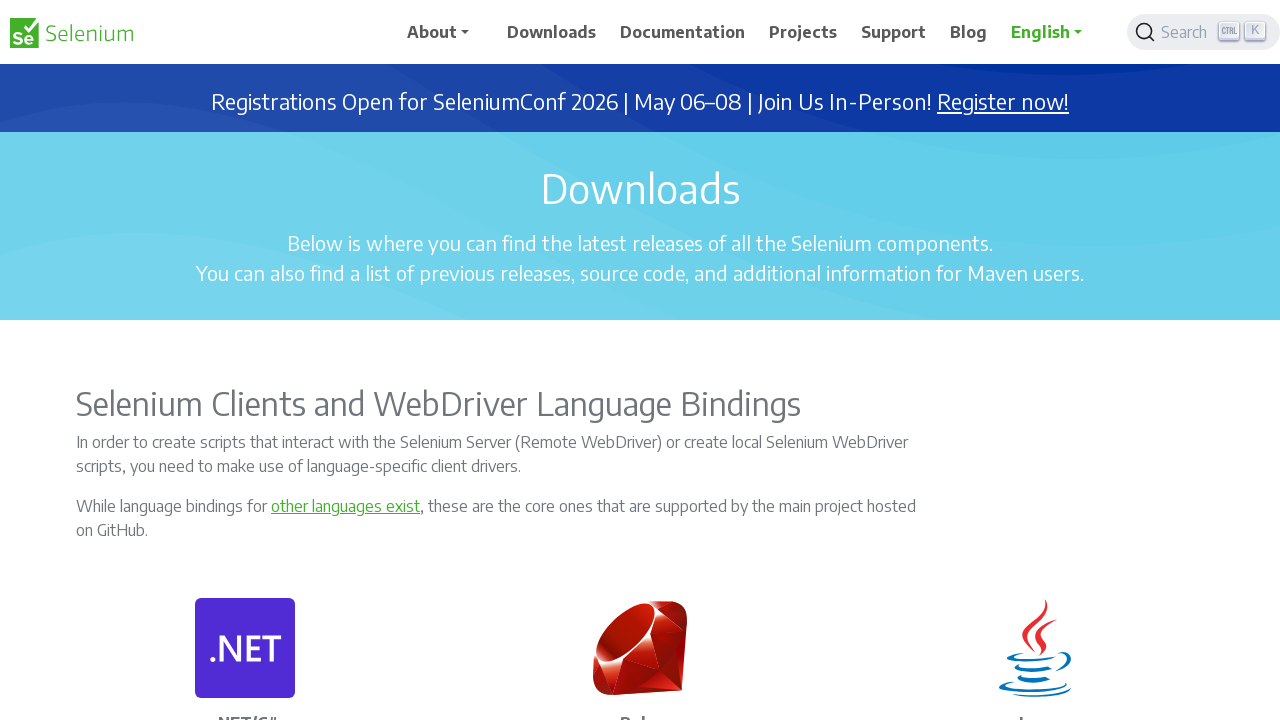

Waited for JAR file download links to be available
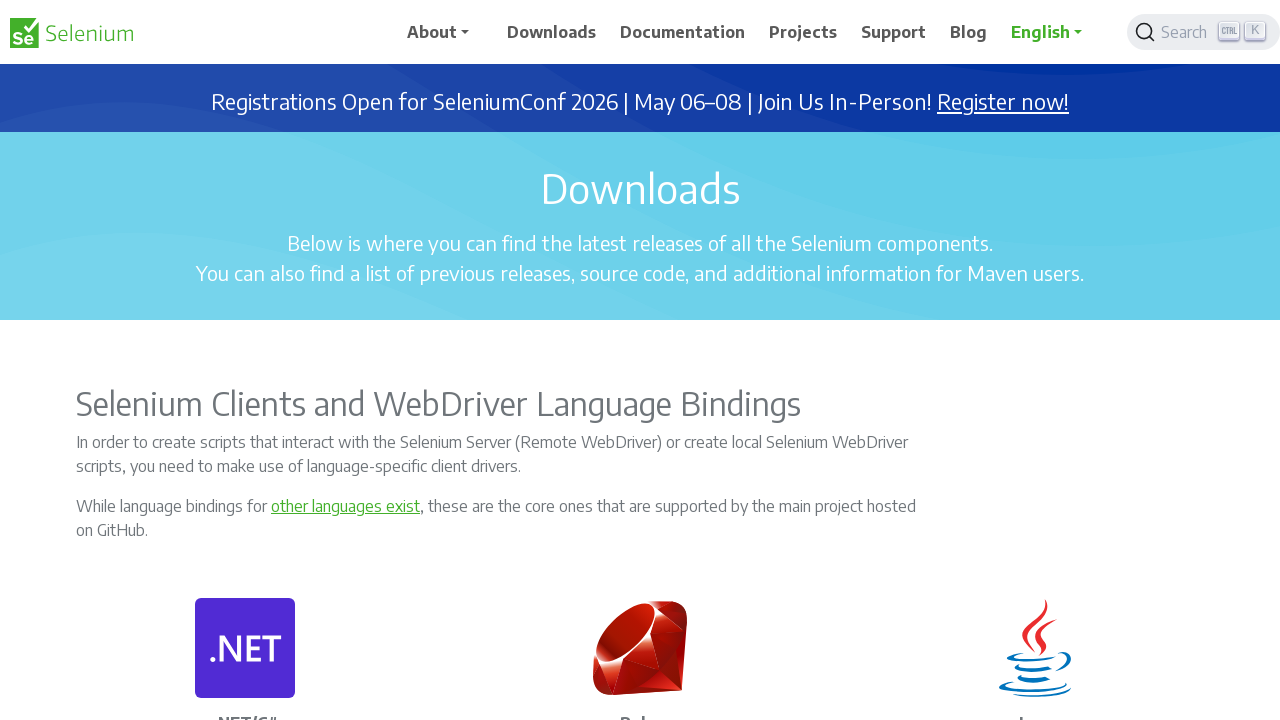

Clicked on Selenium Server download link to initiate file download at (830, 361) on a[href*='selenium-server']
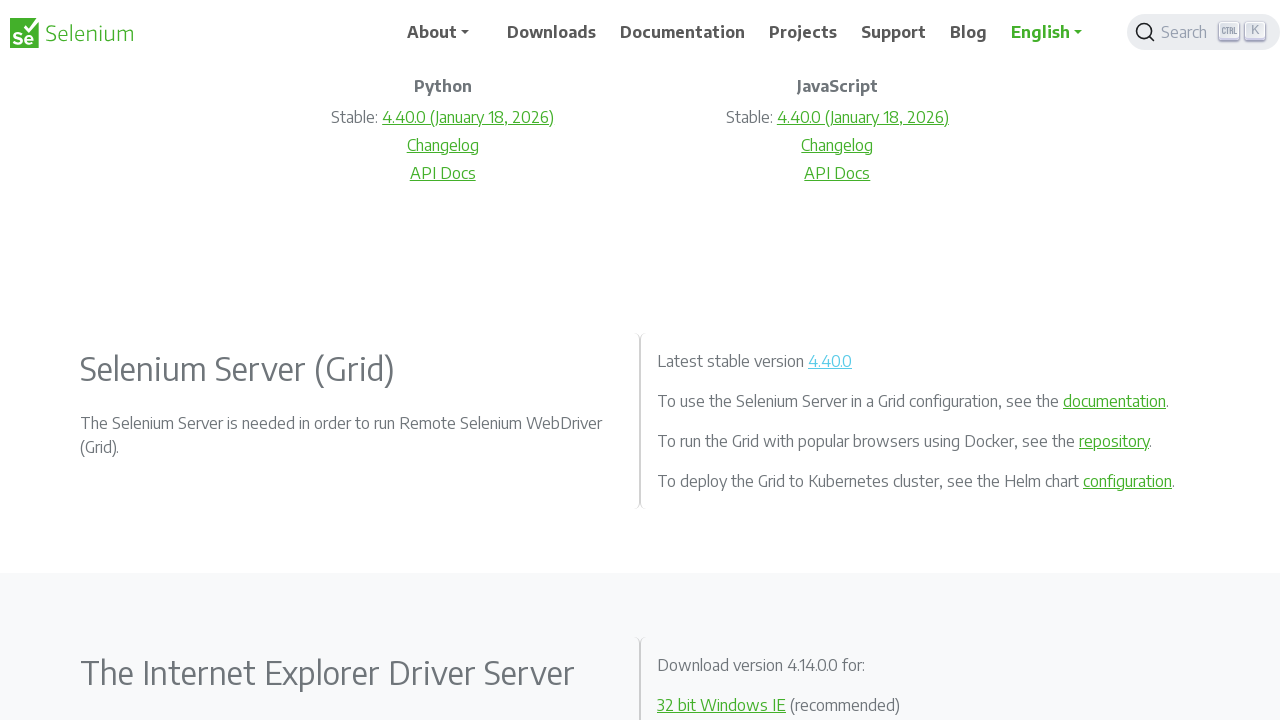

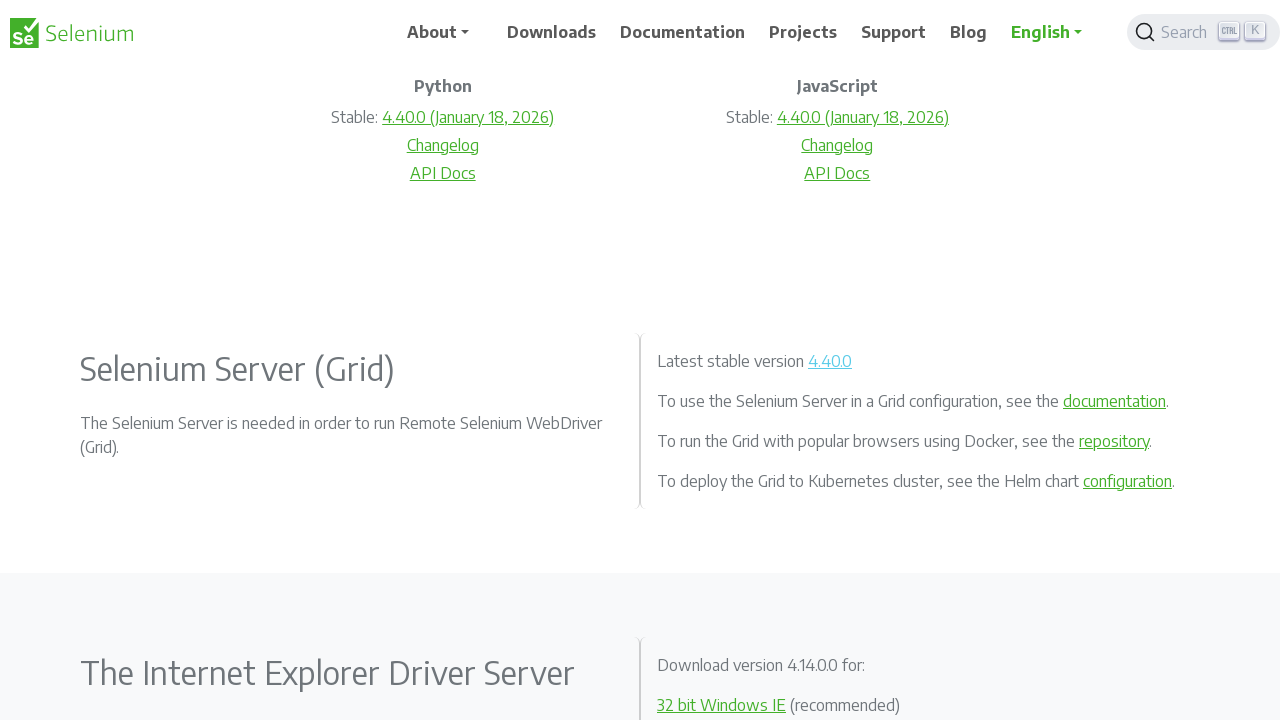